Tests basic browser navigation functionality by refreshing the page, navigating back, and then navigating forward on a J2Store website.

Starting URL: https://j2store.net/free/

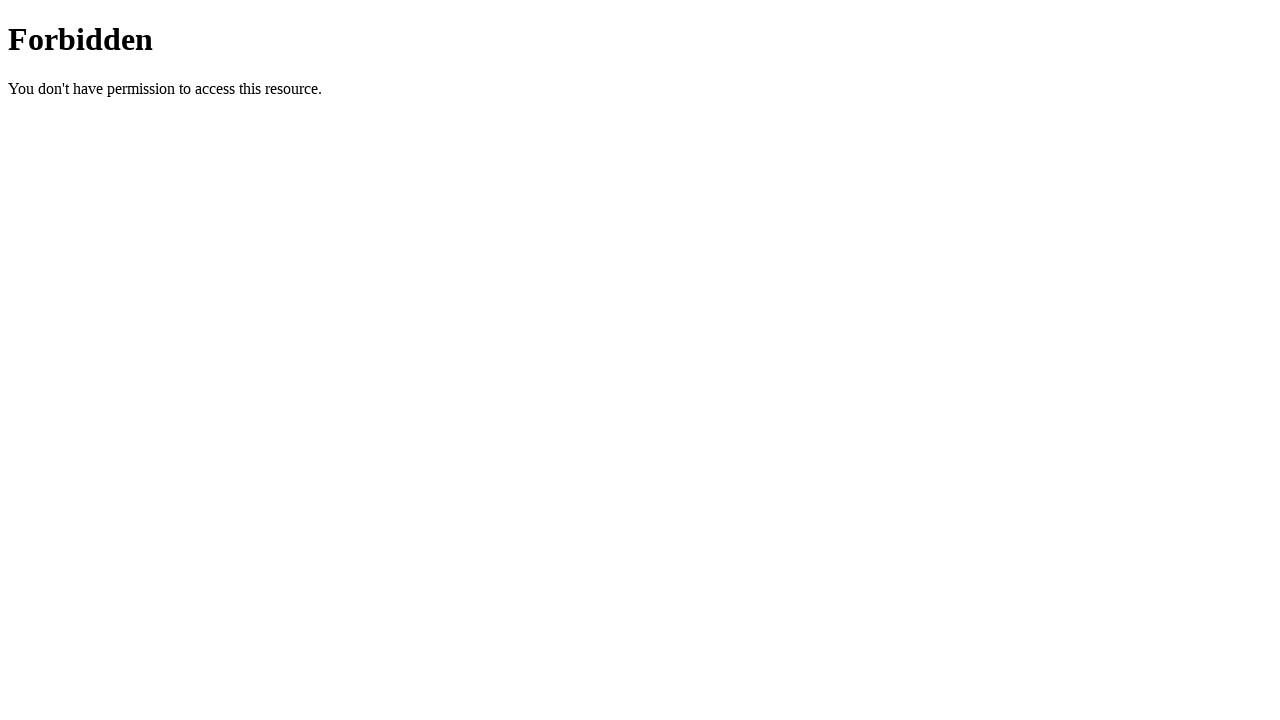

Set viewport to 1920x1080
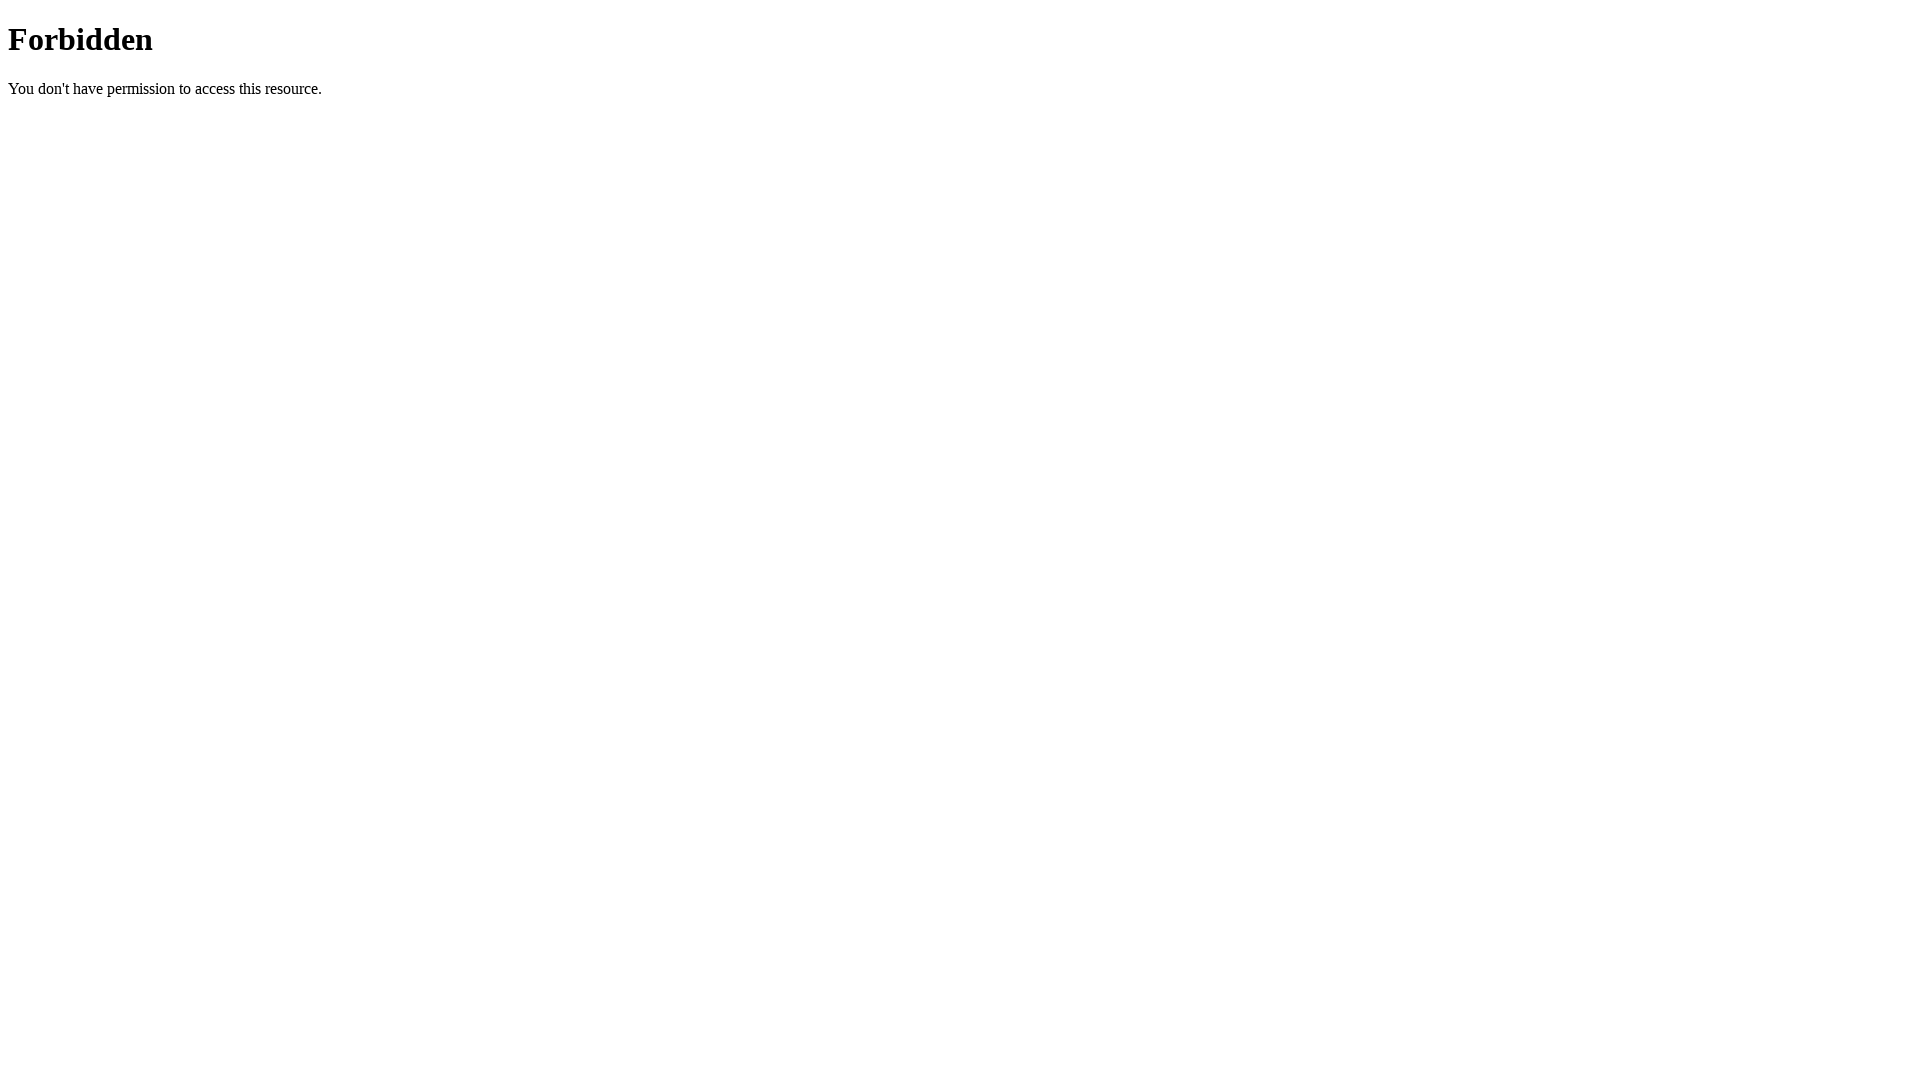

Refreshed the page
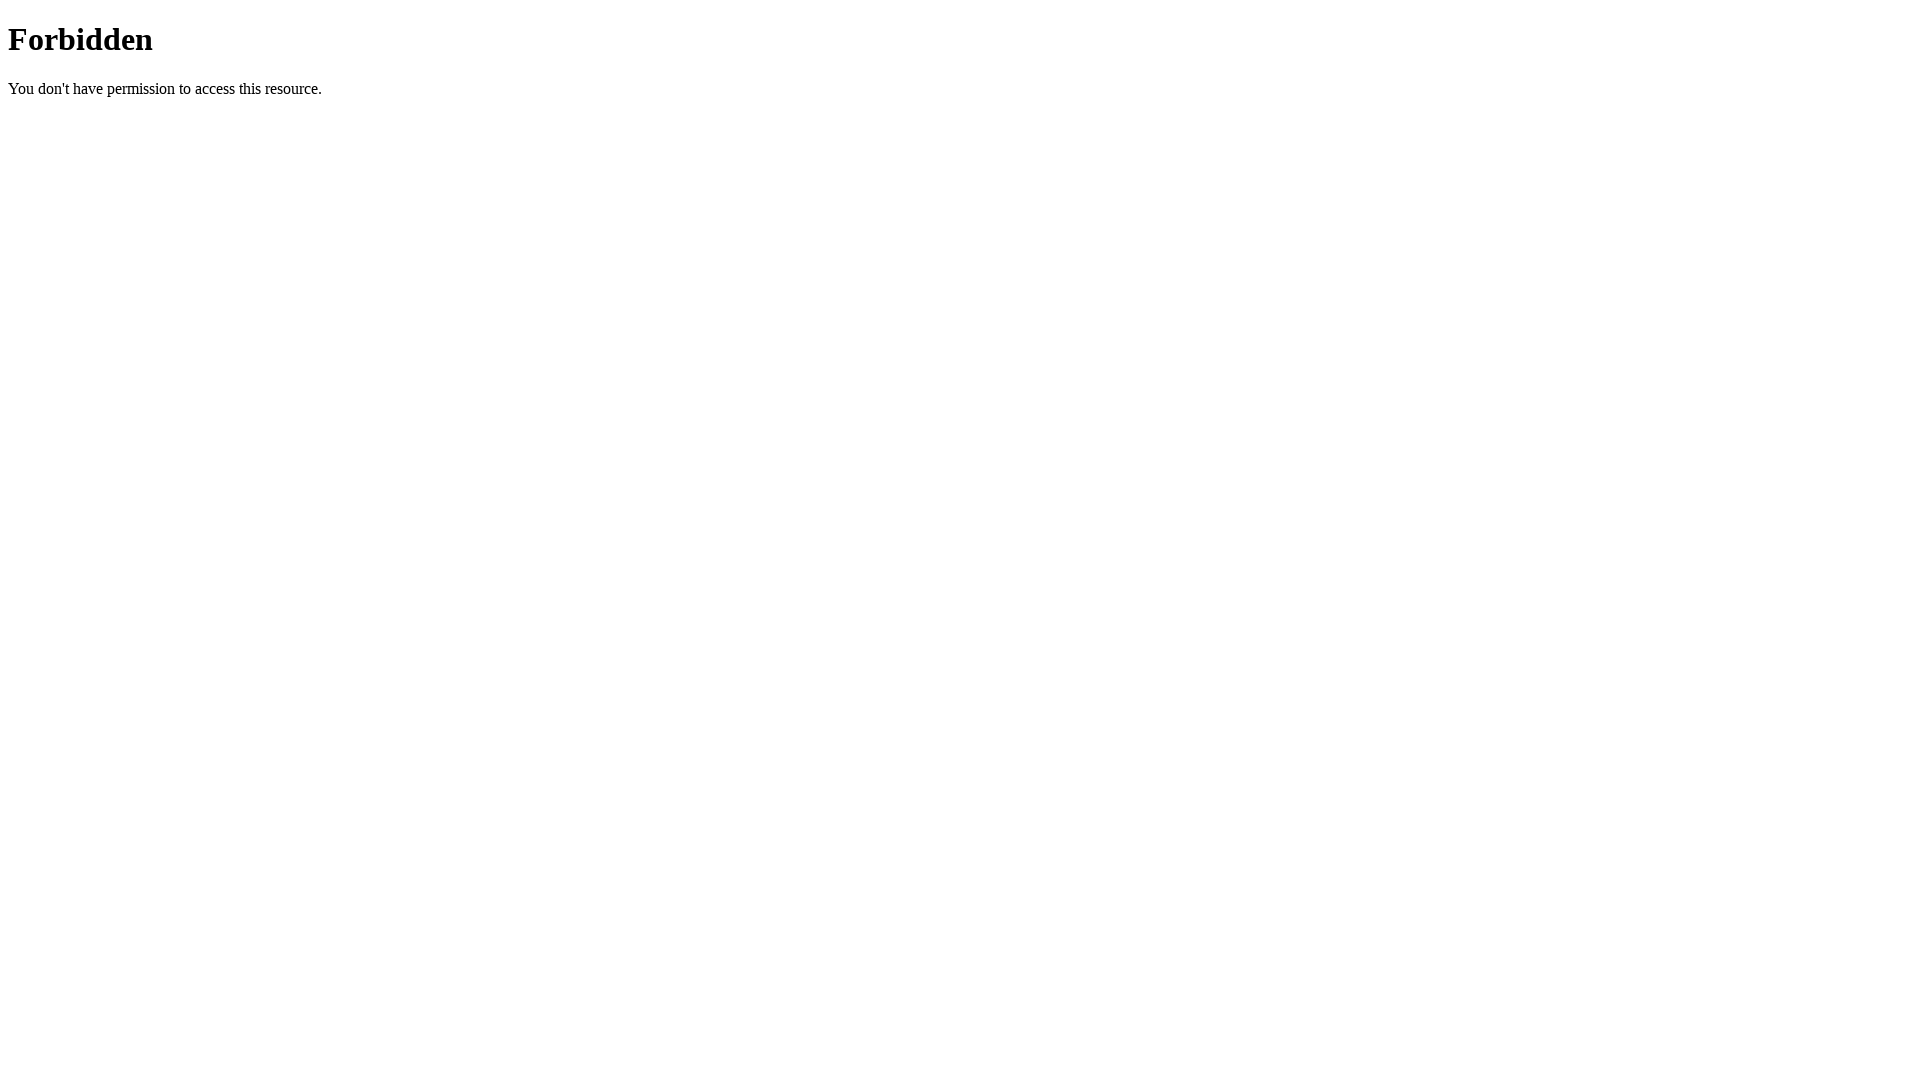

Navigated back in browser history
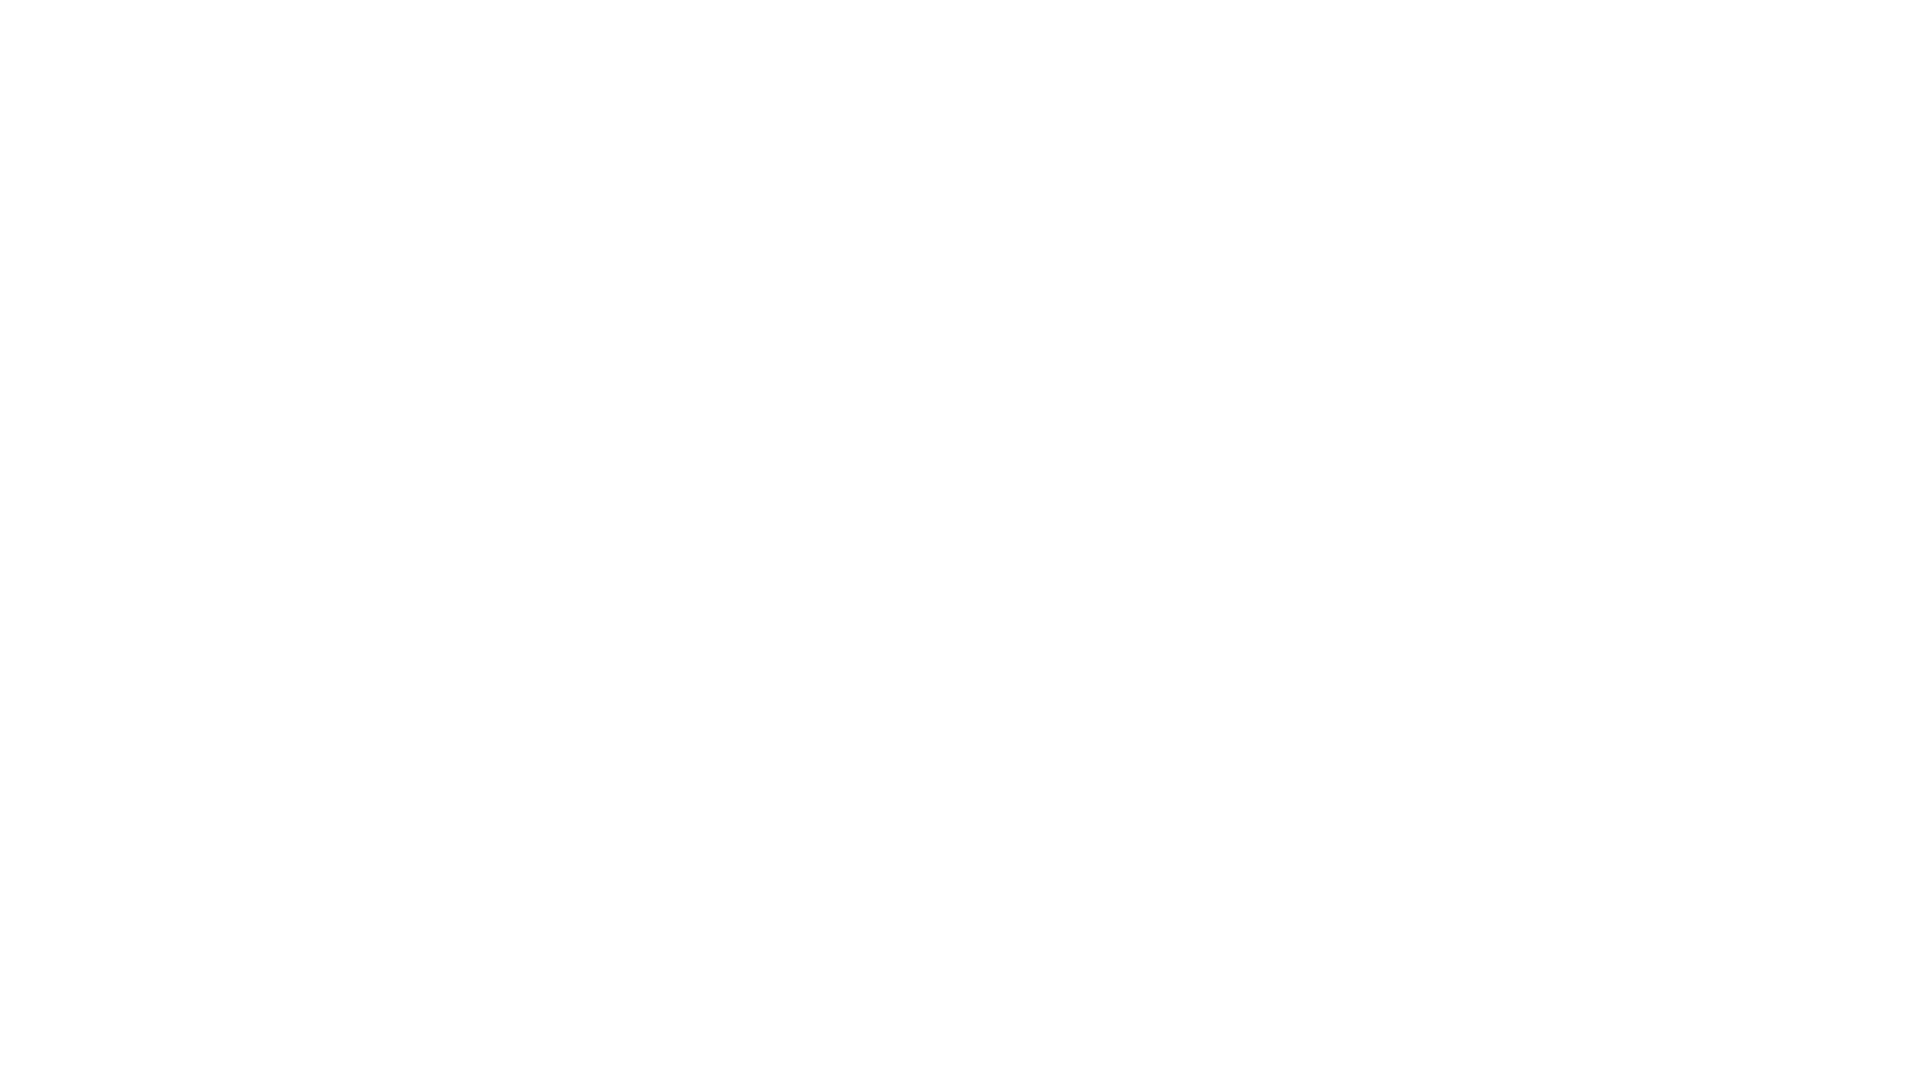

Navigated forward in browser history
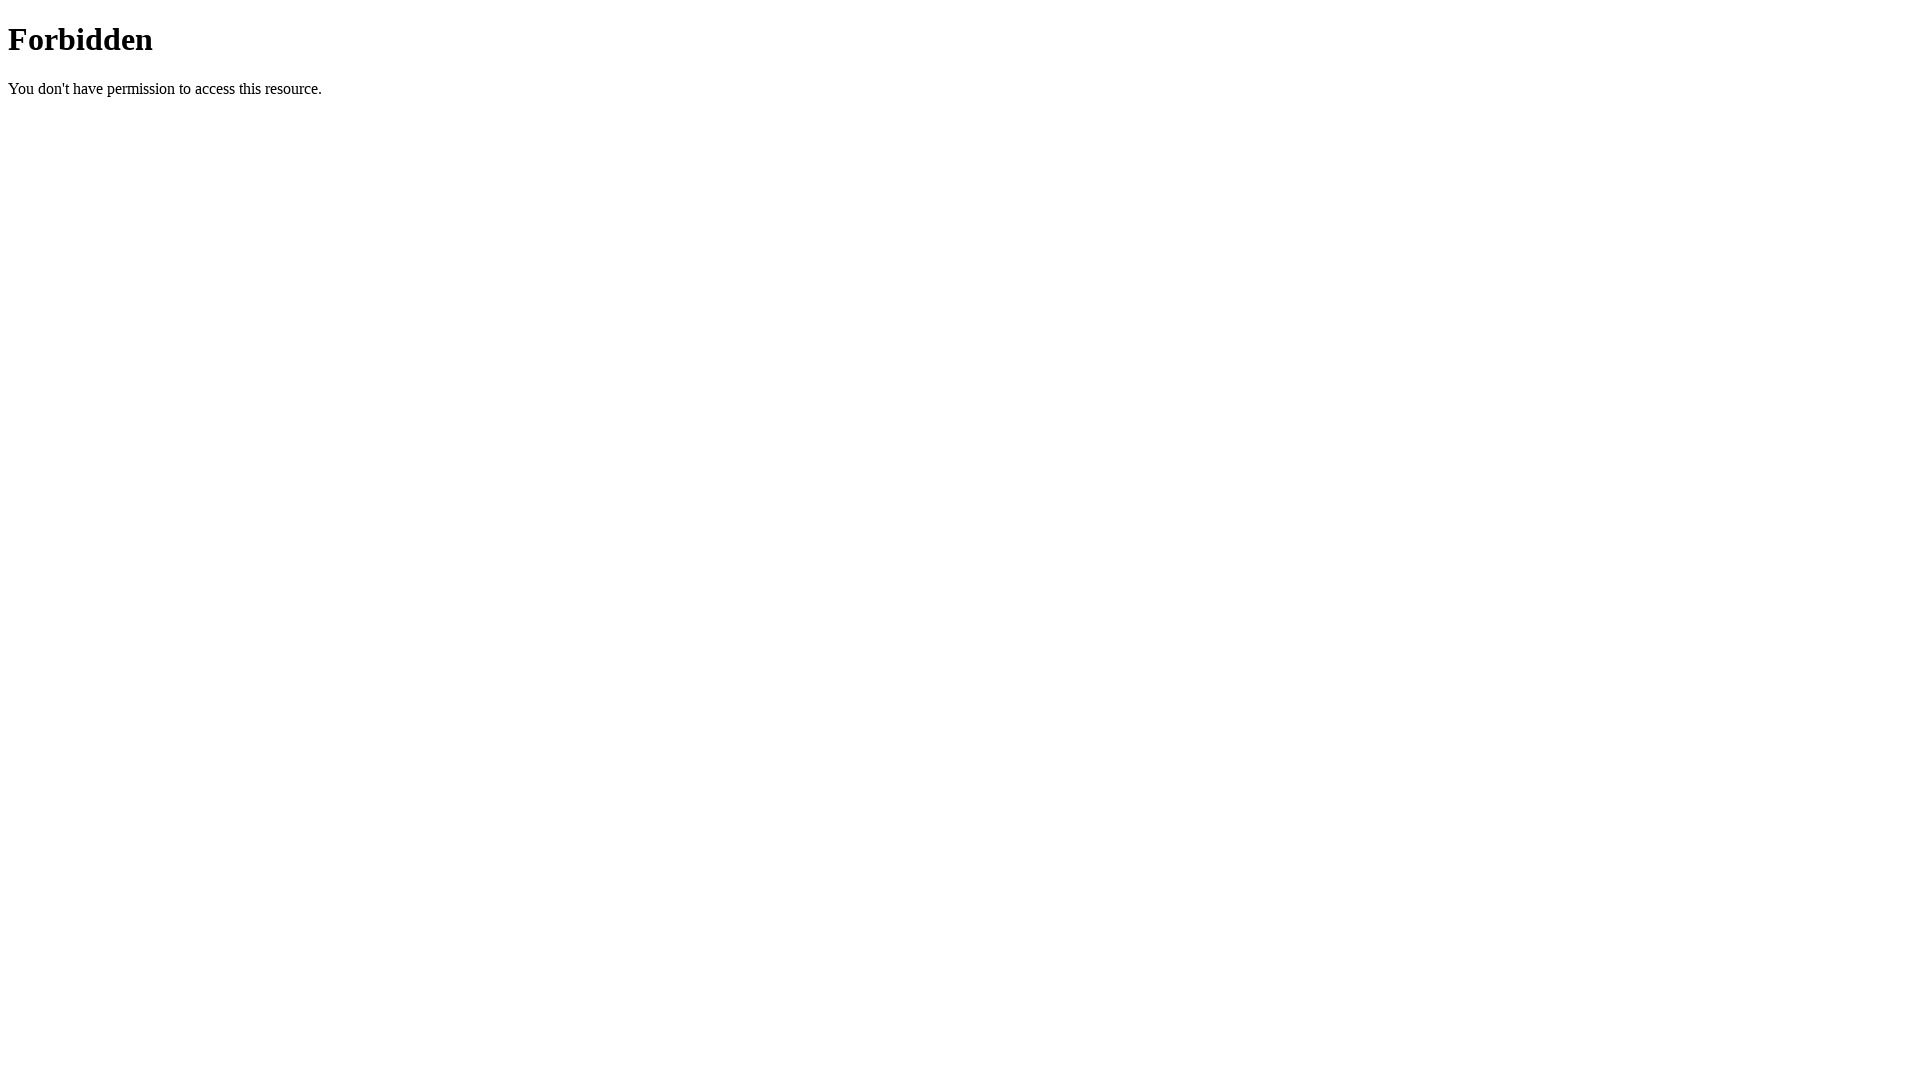

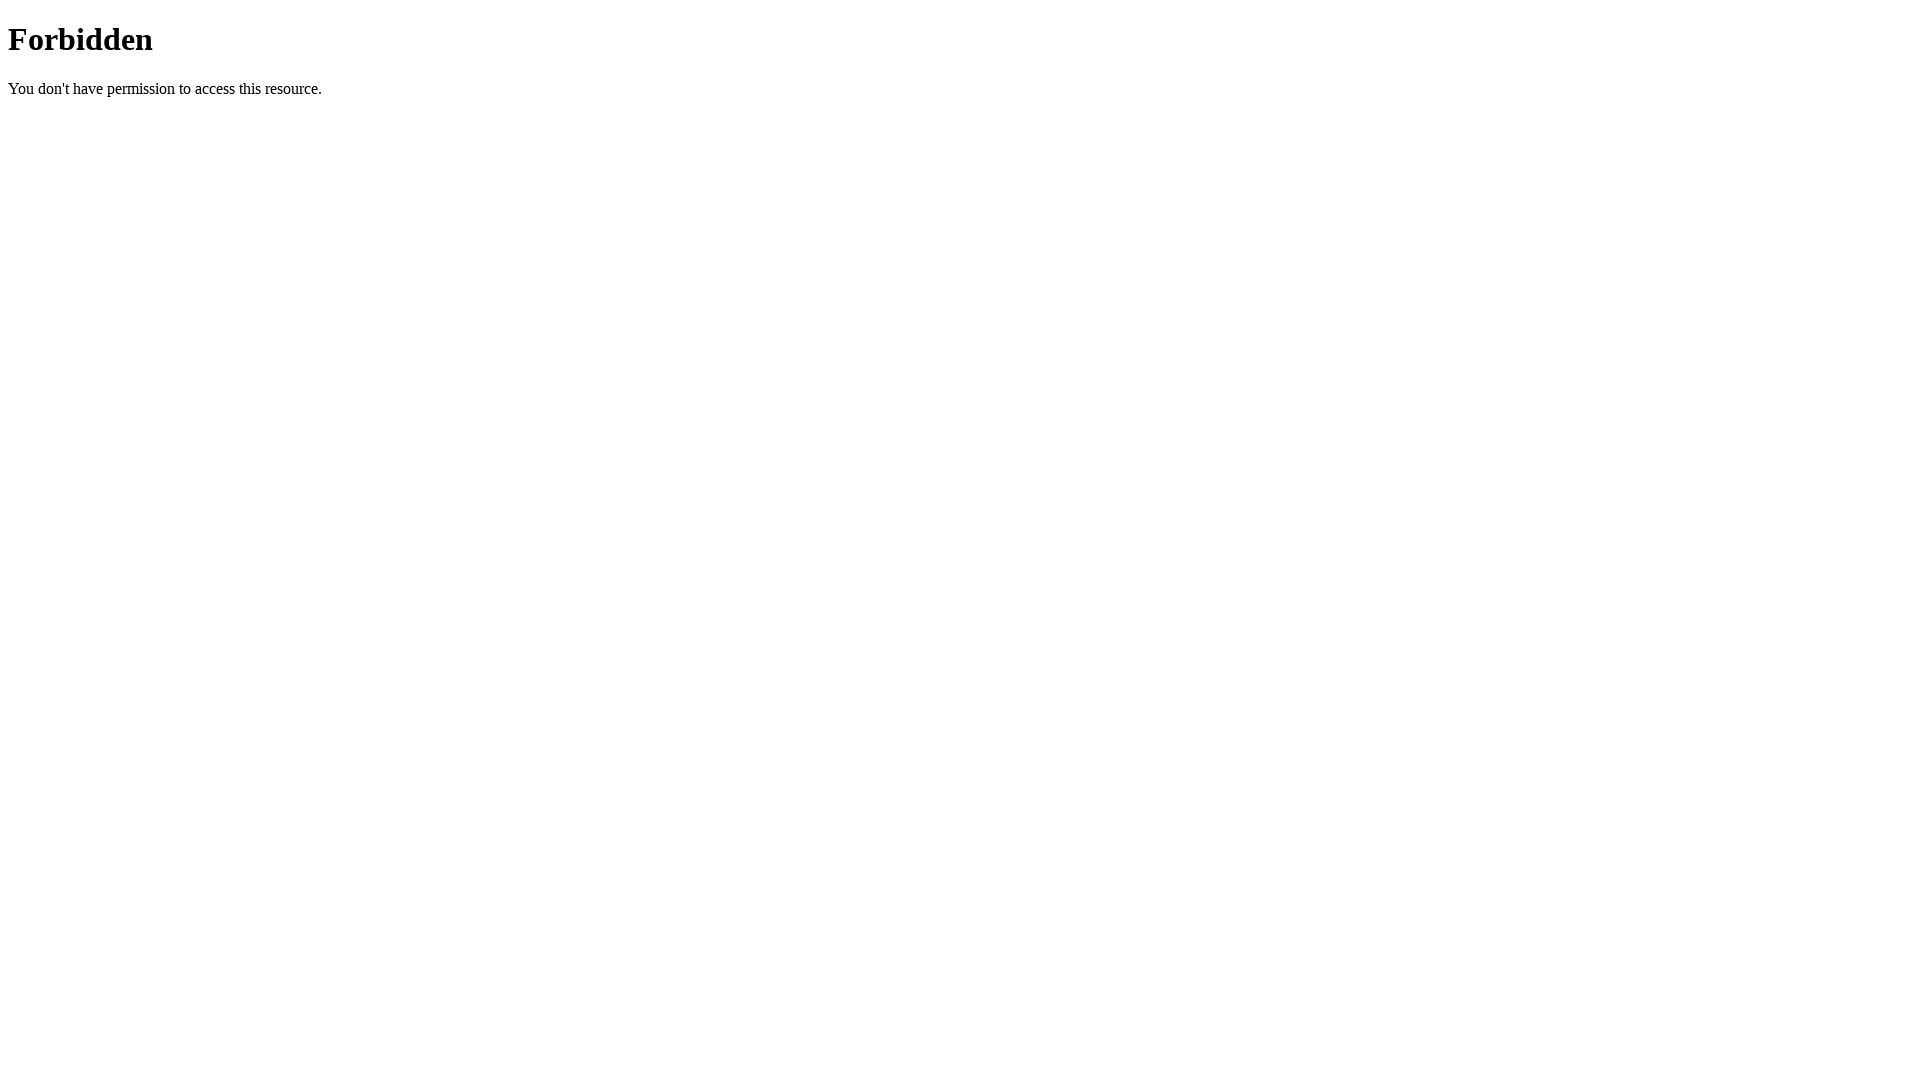